Tests multi-select dropdown functionality by selecting multiple options using different methods and then deselecting one option

Starting URL: https://www.letskodeit.com/practice

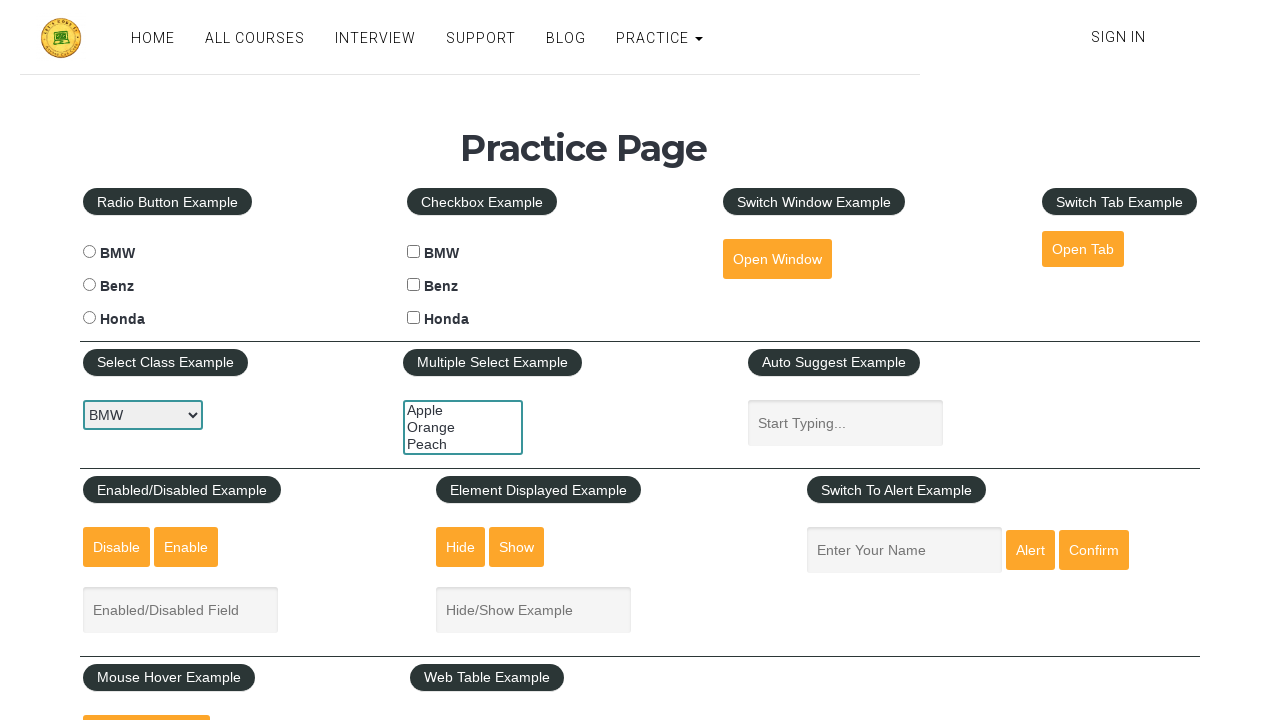

Located multi-select dropdown element
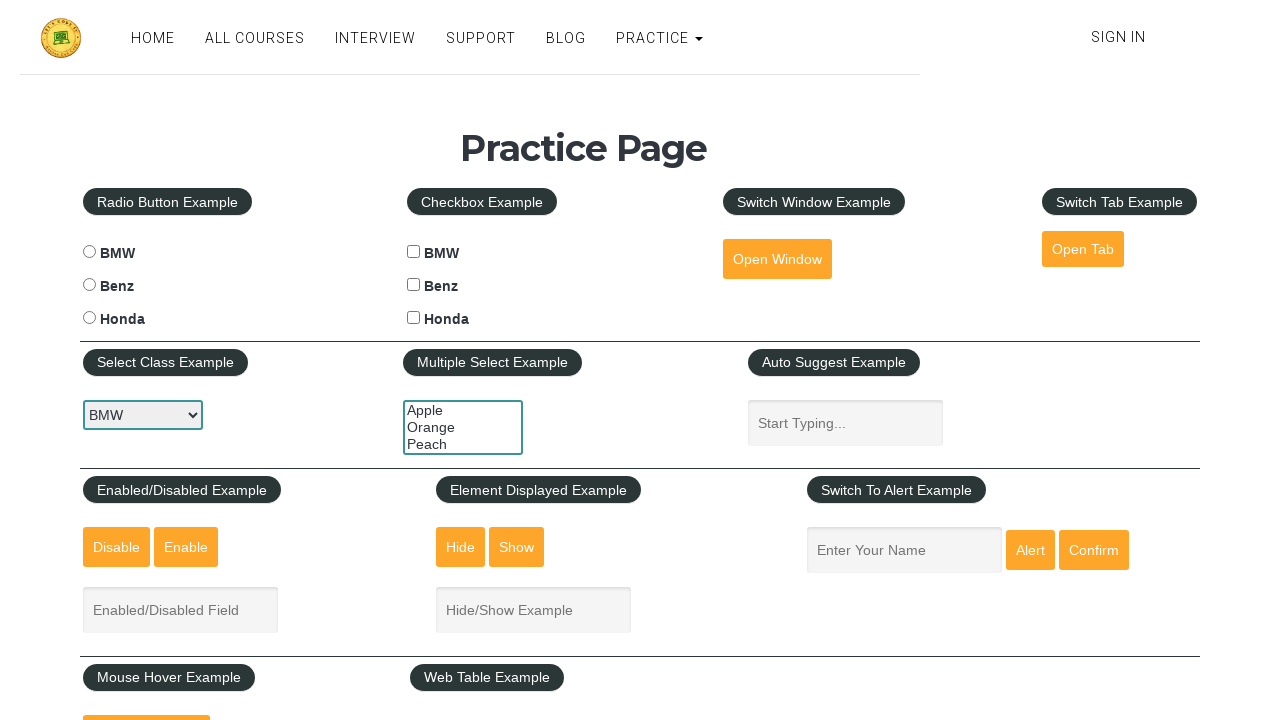

Selected option by index 0 (Apple) on #multiple-select-example
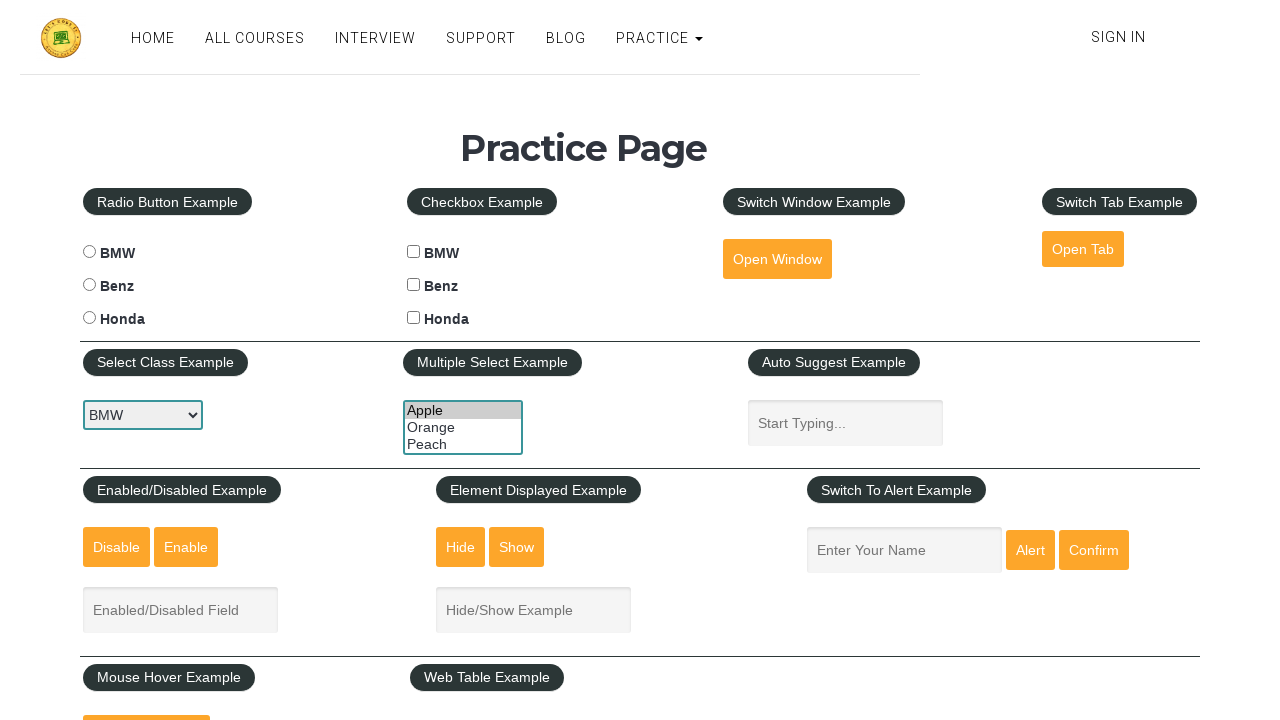

Selected option by value (orange) on #multiple-select-example
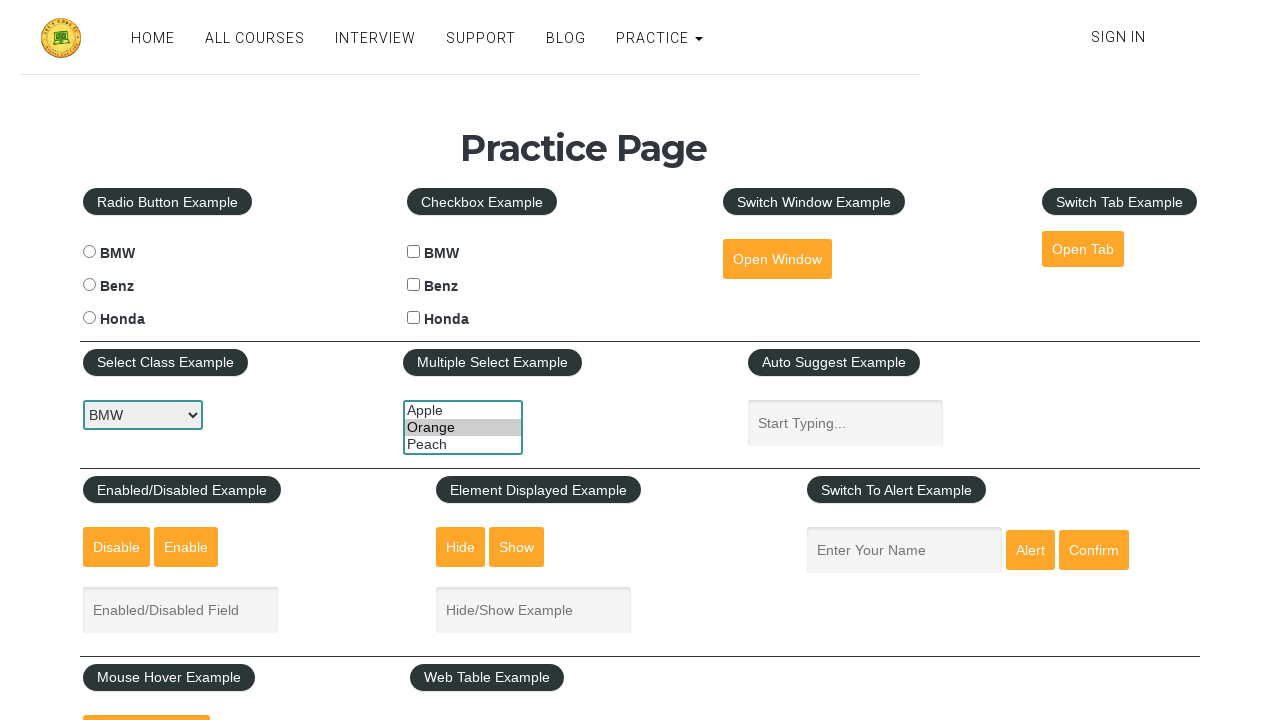

Selected option by visible text (Peach) on #multiple-select-example
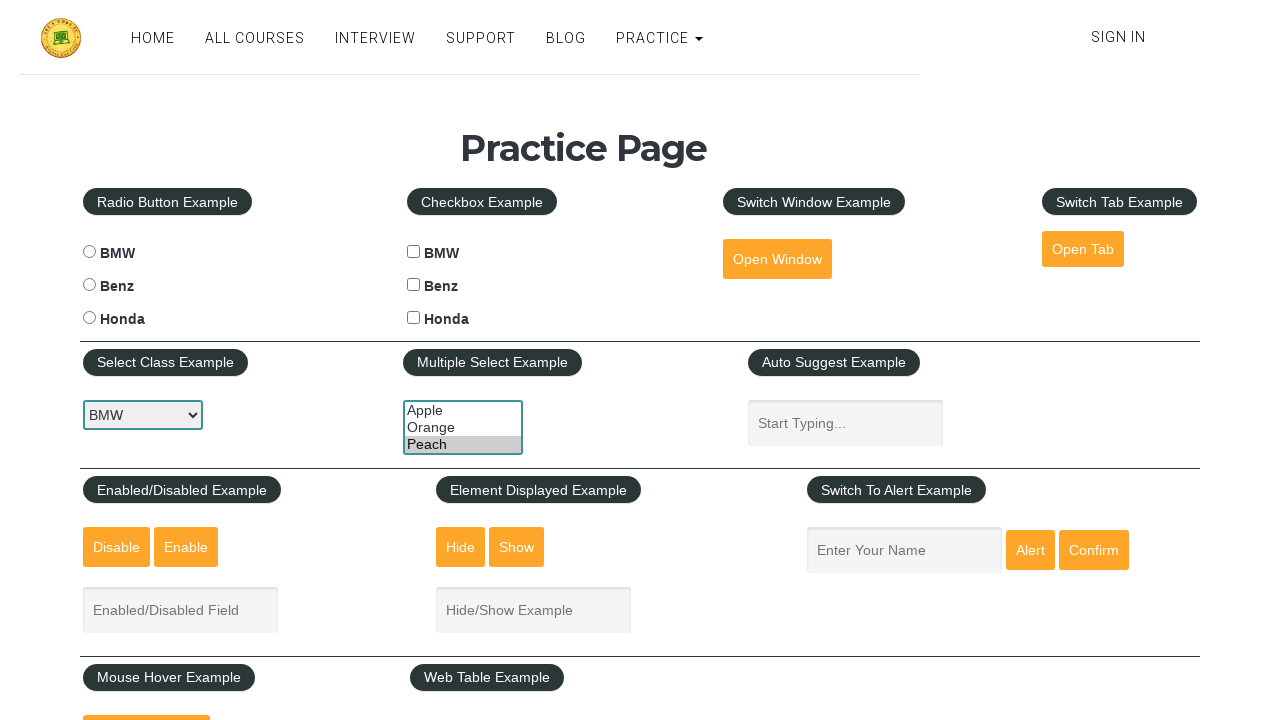

Selected multiple options at once (Apple and Peach), deselecting Orange on #multiple-select-example
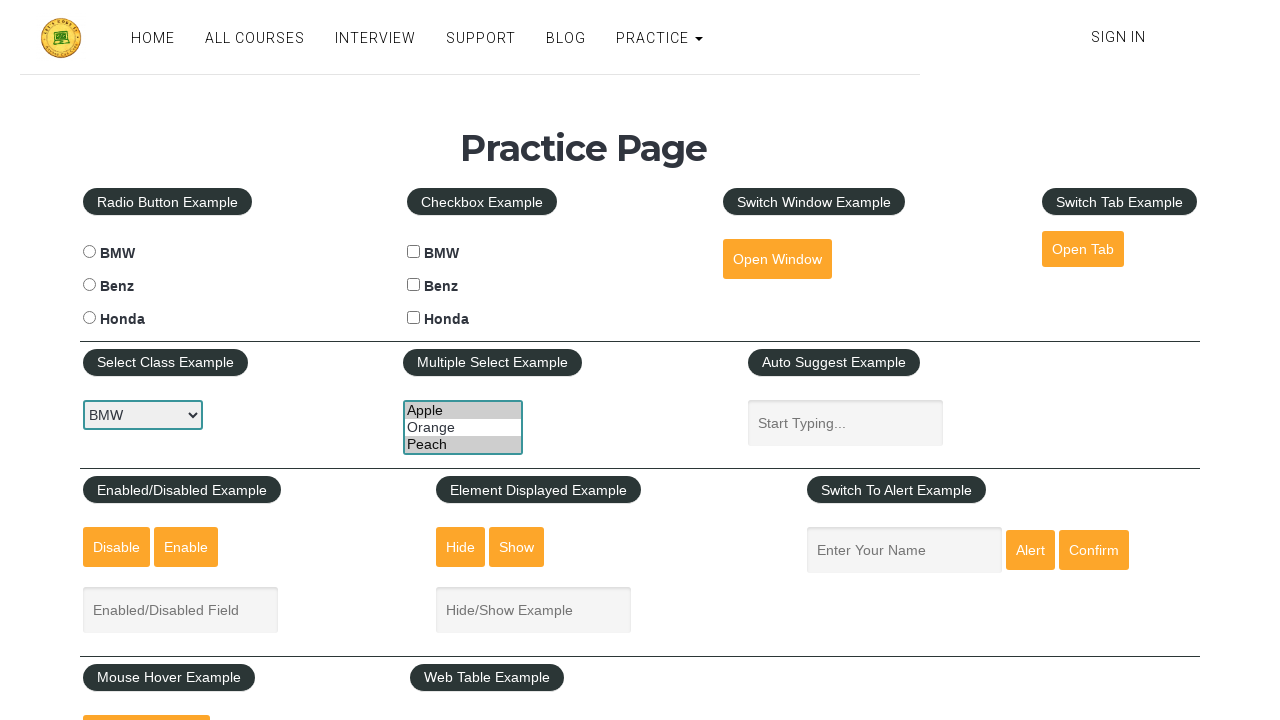

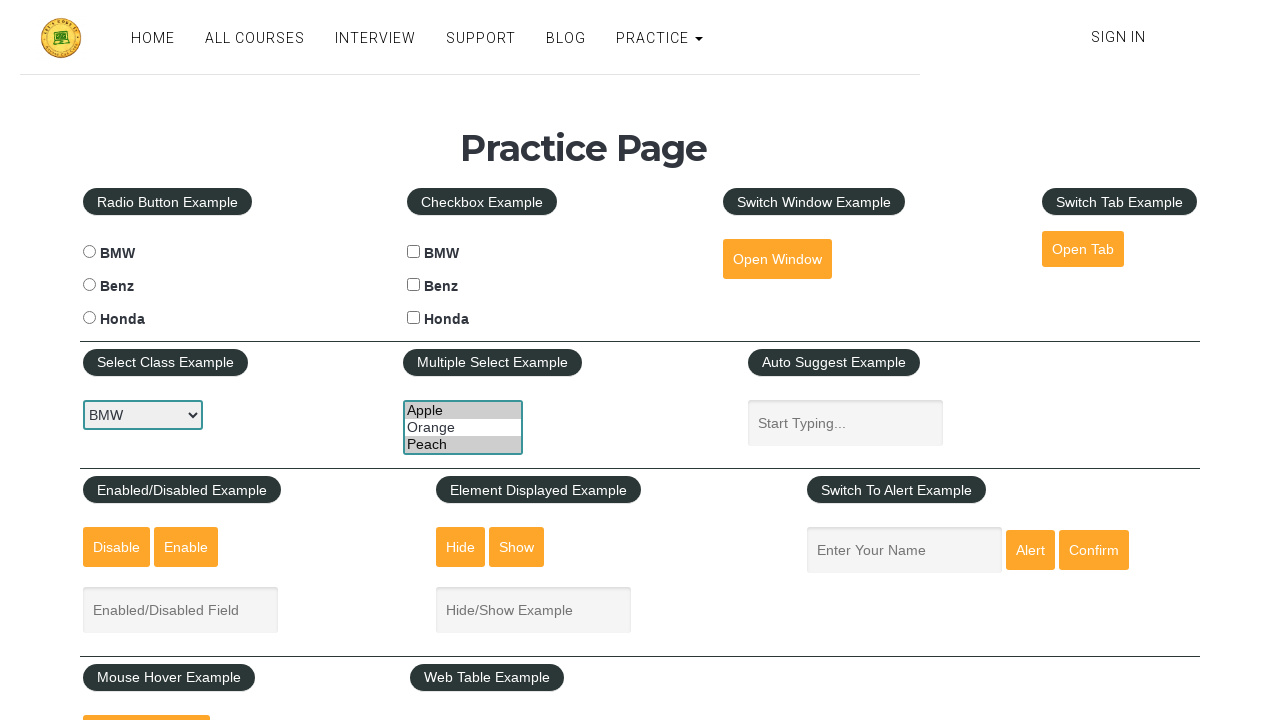